Tests handling of JavaScript Confirm dialog by clicking a button that triggers a confirm, dismissing it (clicking Cancel), and verifying the result message

Starting URL: https://the-internet.herokuapp.com/javascript_alerts

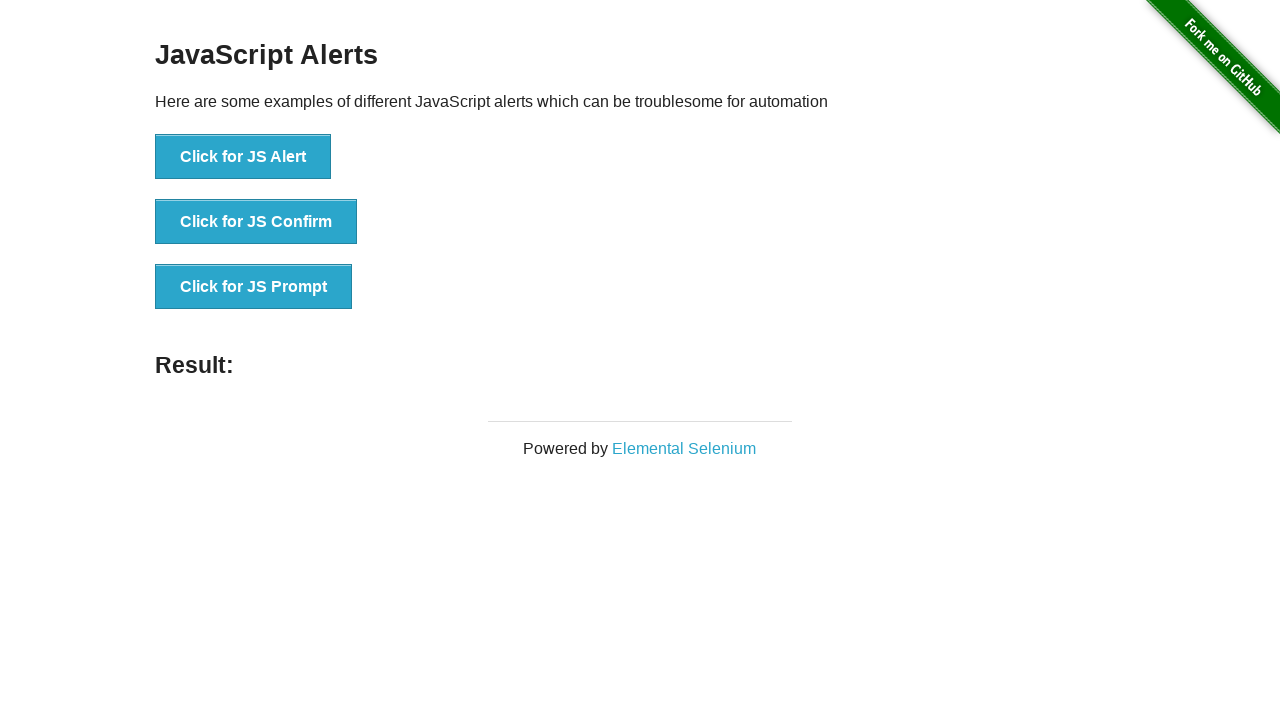

Set up dialog handler to dismiss confirm dialogs
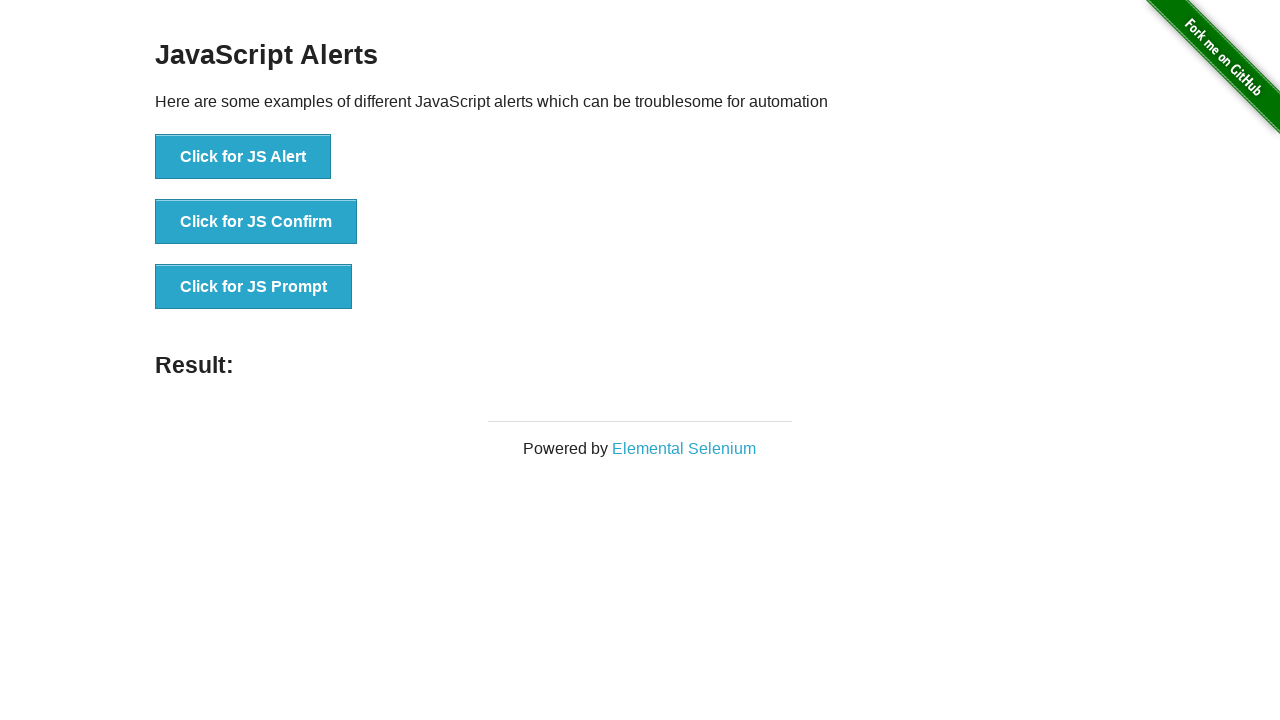

Clicked 'Click for JS Confirm' button to trigger confirm dialog at (256, 222) on text=Click for JS Confirm
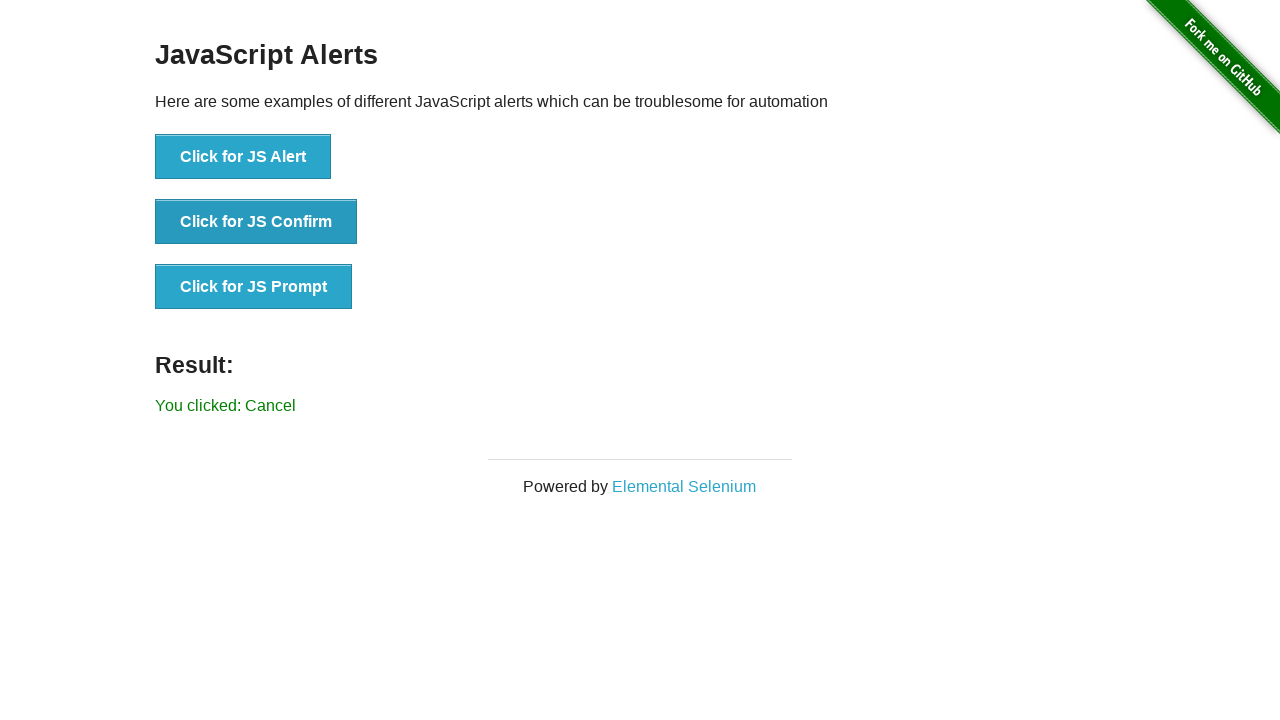

Waited for result message element to appear
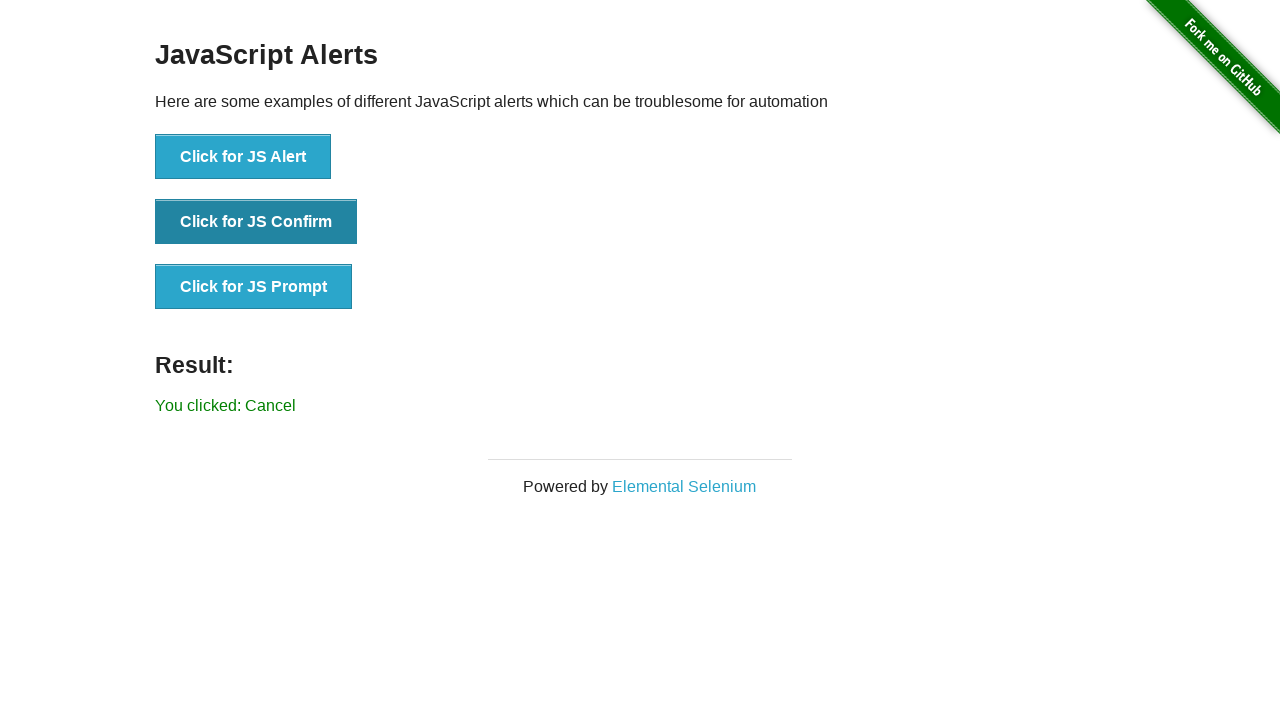

Verified result message shows 'You clicked: Cancel'
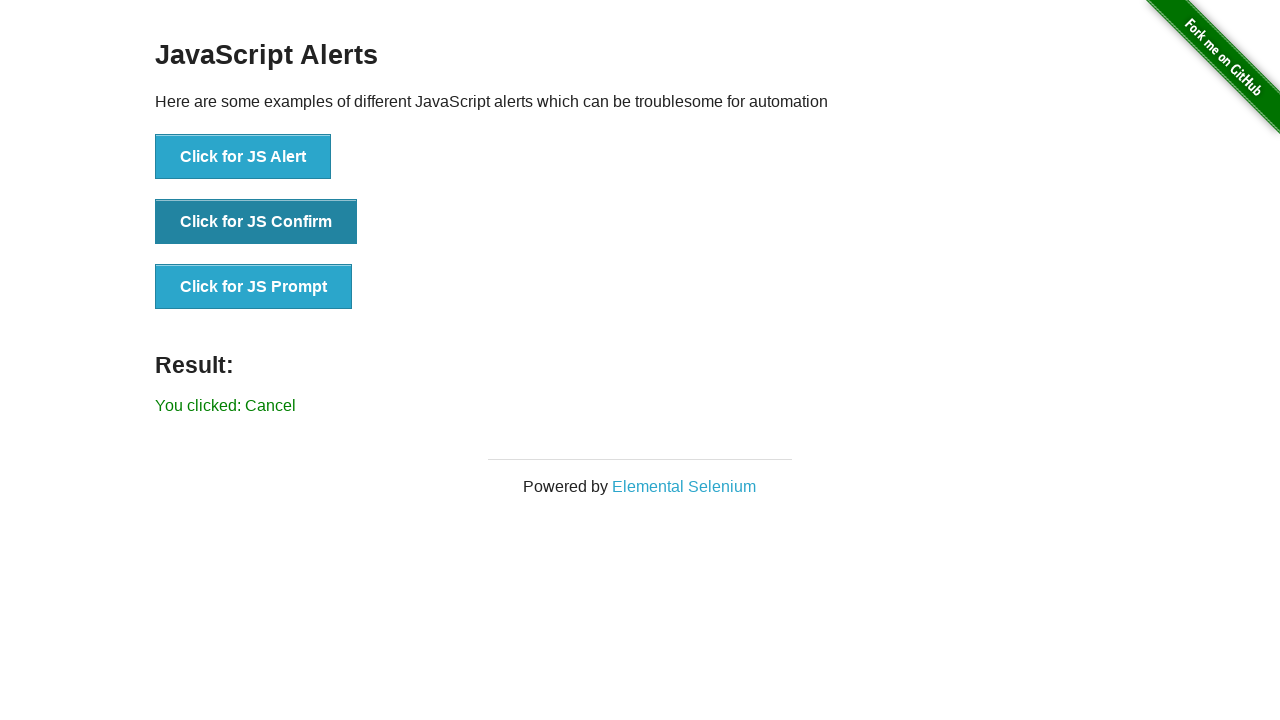

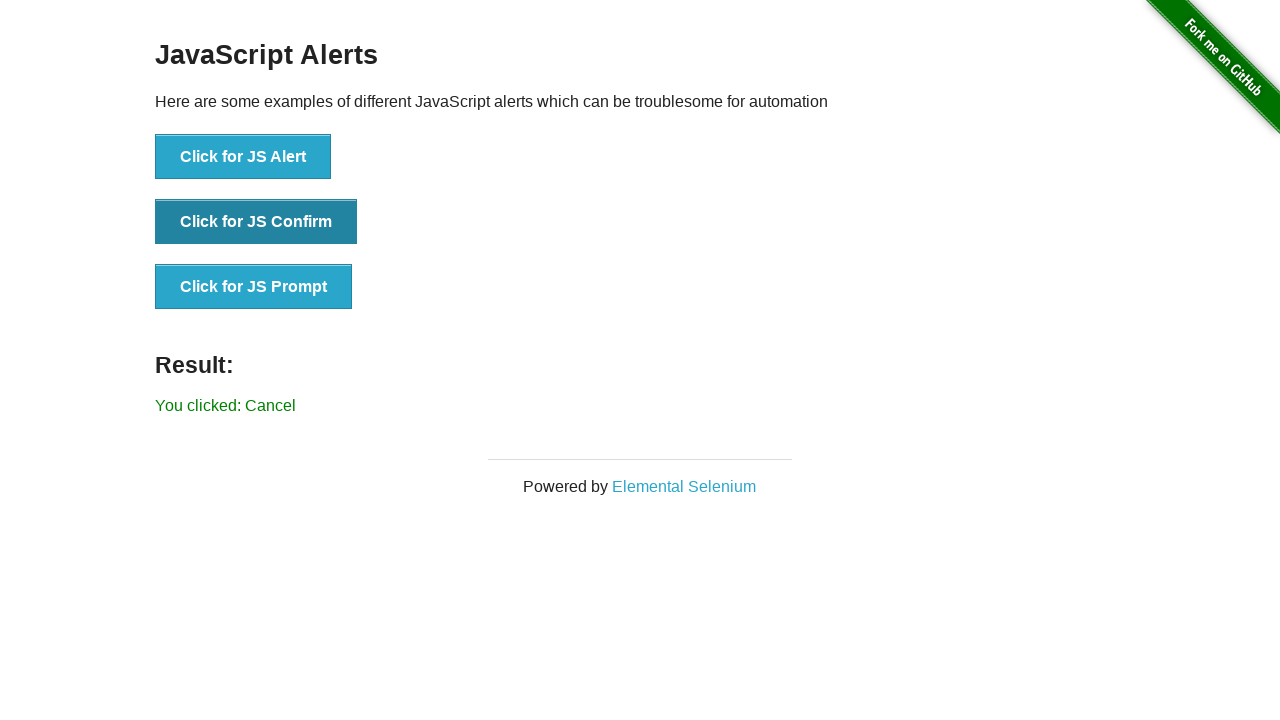